Tests Google Translate by entering text in the translation input field and verifying the translated output appears

Starting URL: https://translate.google.com/?hl=zh-CN

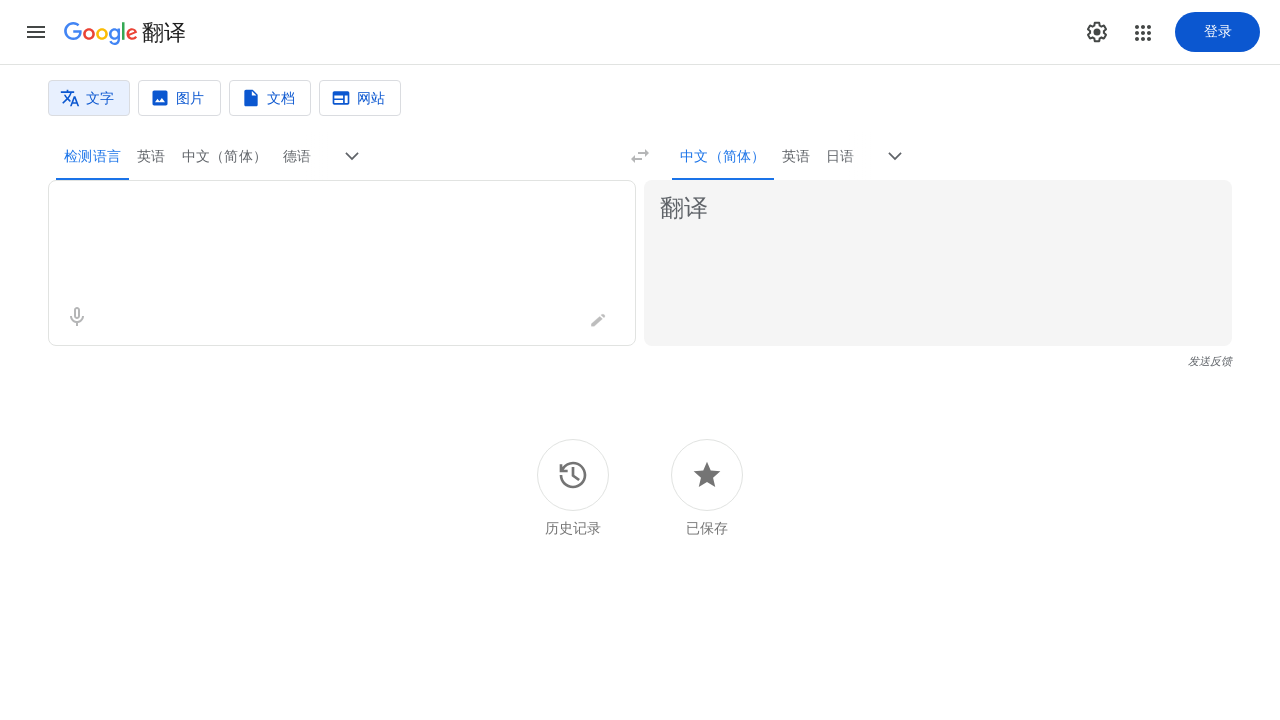

Translation input textarea loaded
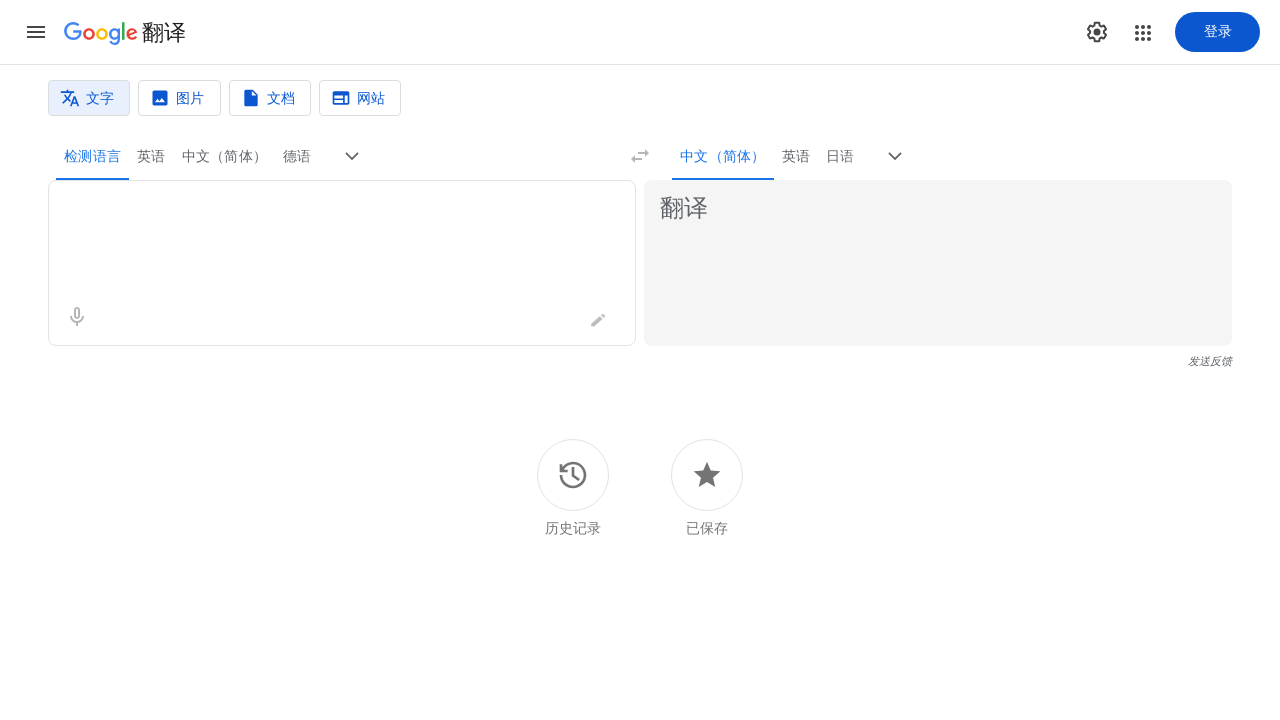

Entered text 'please Translate it, GPT3' in translation input field on textarea.er8xn
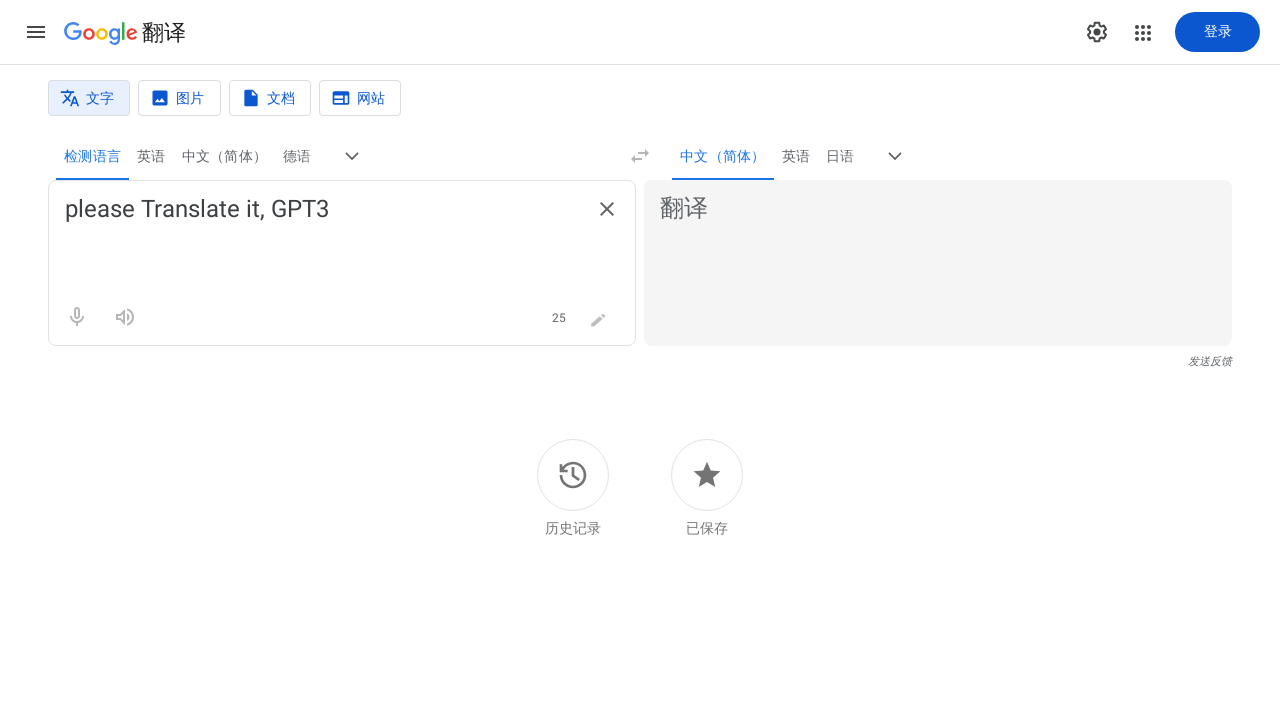

Translation output appeared
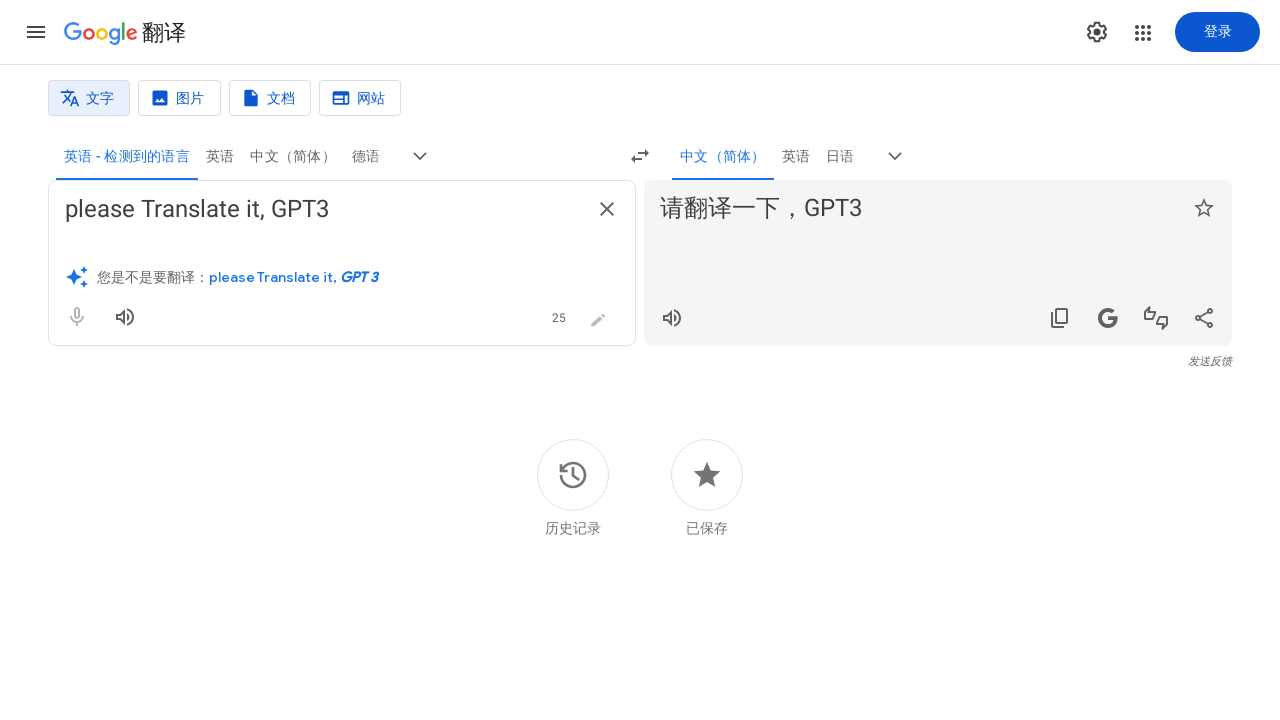

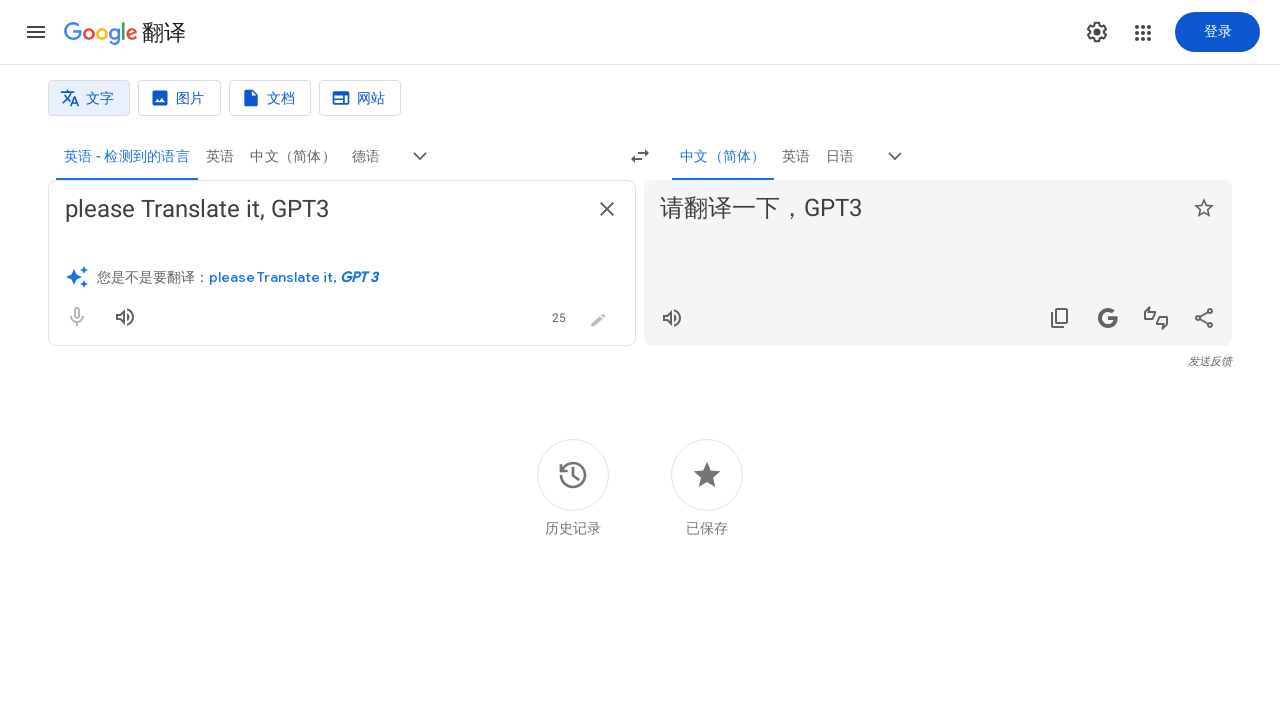